Tests the FAQ accordion dropdown functionality on a scooter rental website by clicking each question and verifying the corresponding answer text is displayed correctly.

Starting URL: https://qa-scooter.praktikum-services.ru/

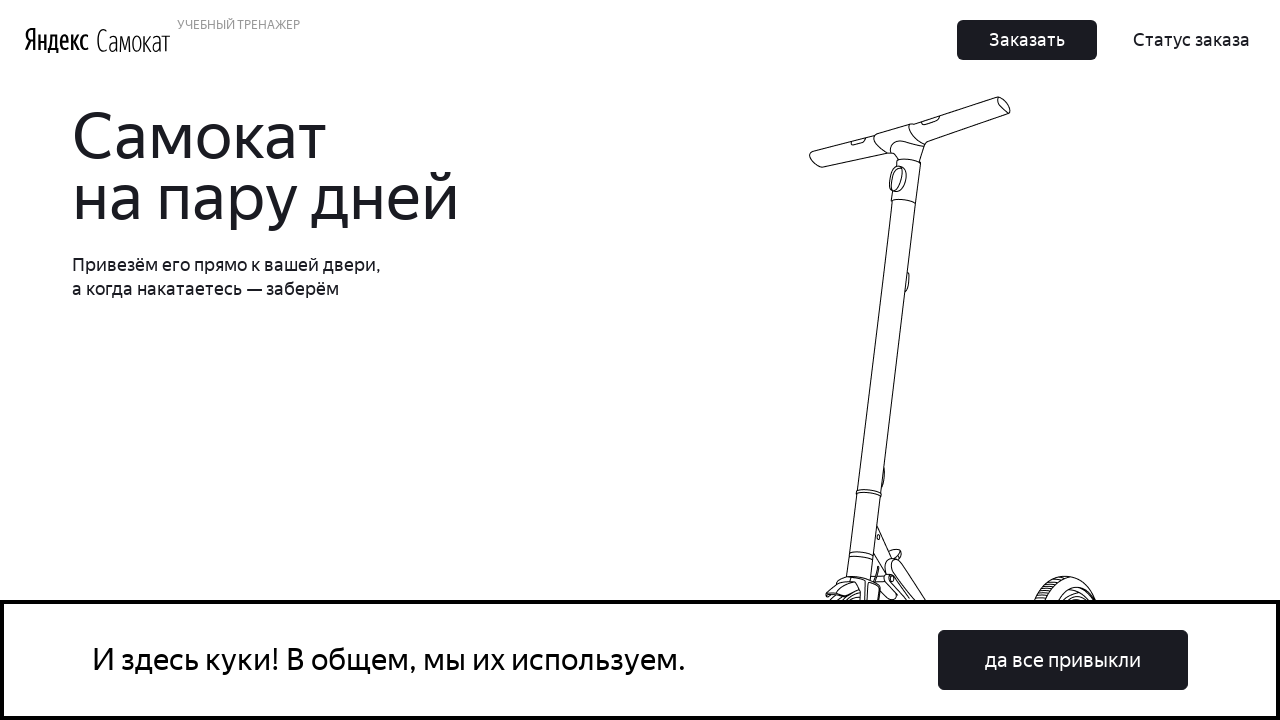

Scrolled to FAQ section at the bottom of the page
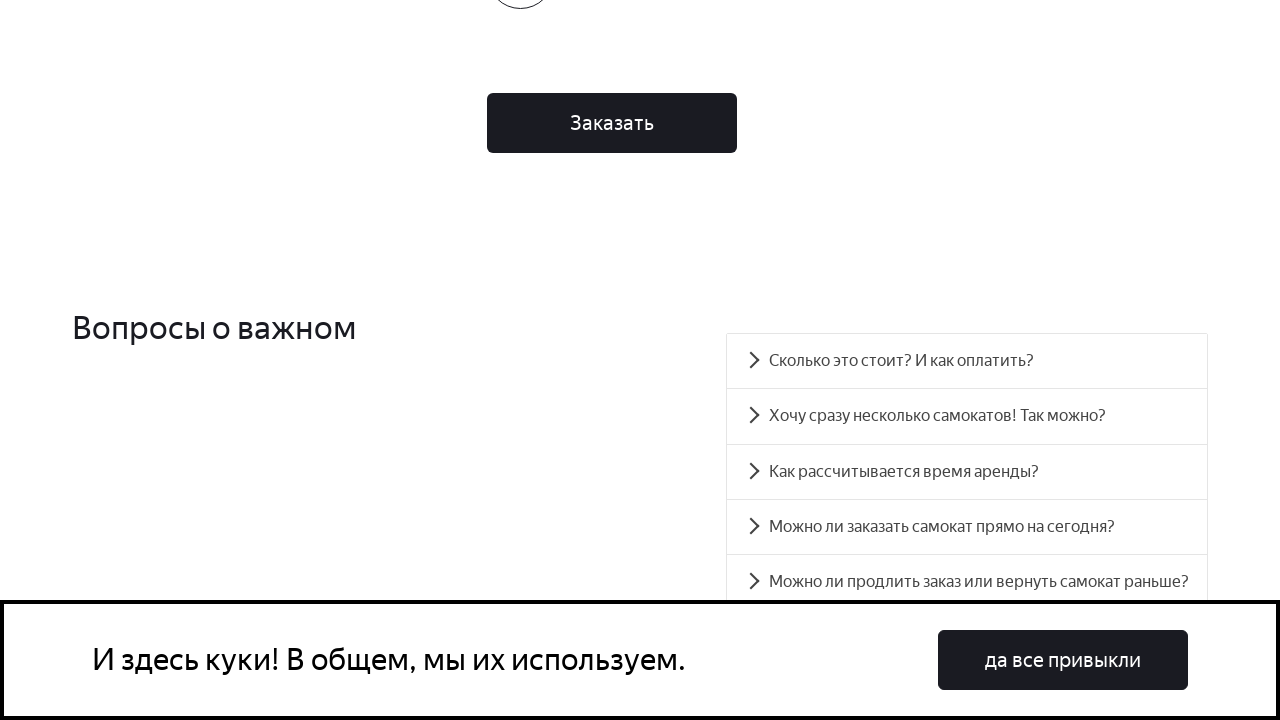

Clicked on FAQ question accordion__heading-0 to expand at (967, 361) on #accordion__heading-0
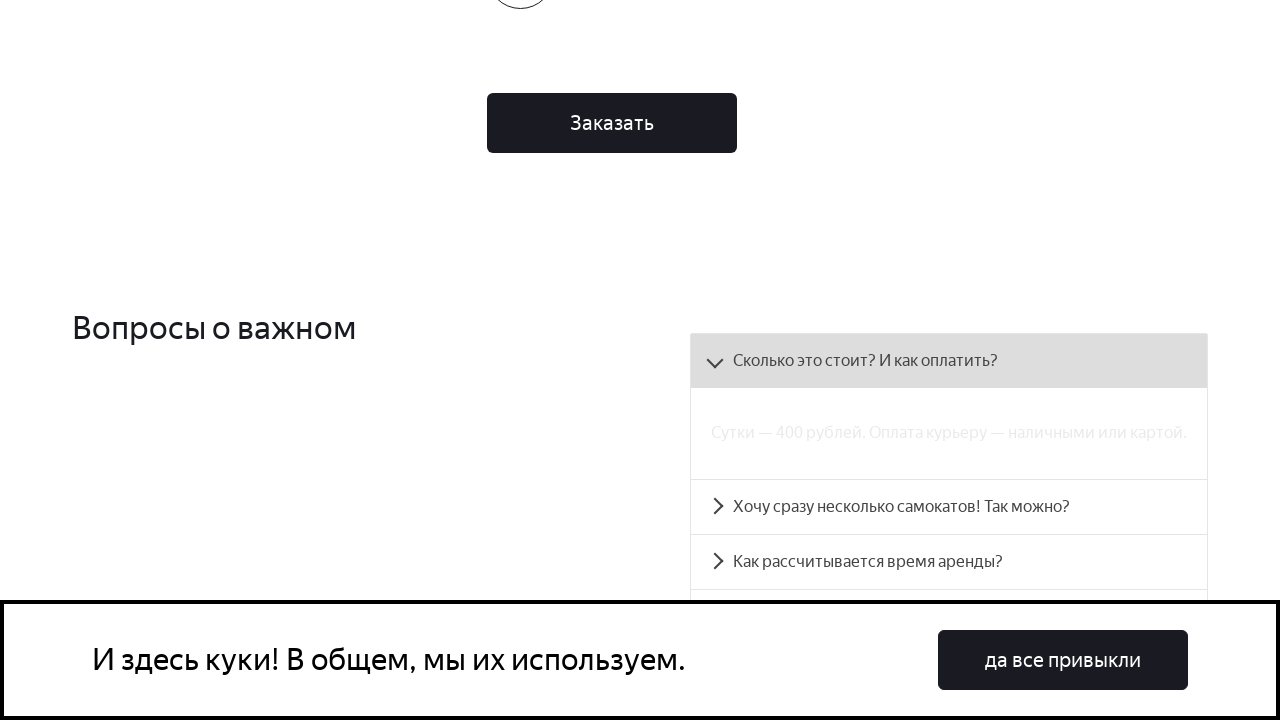

Answer panel accordion__panel-0 became visible
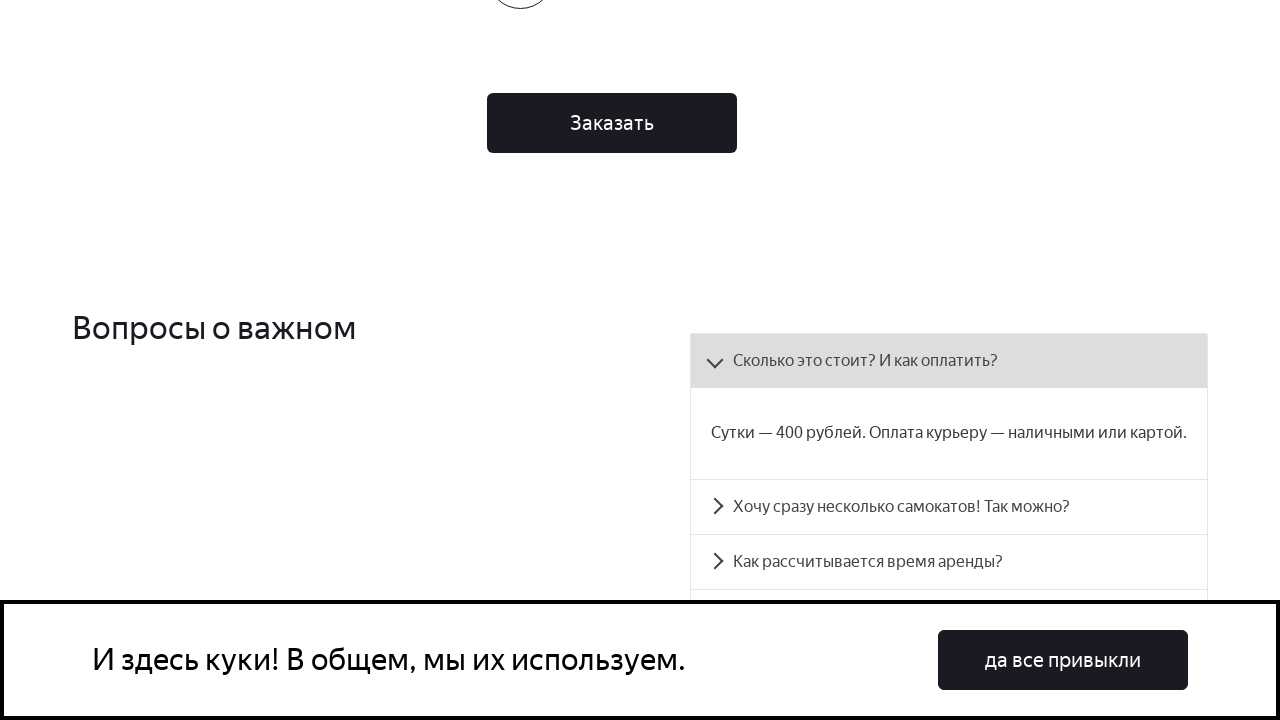

Retrieved answer text from panel accordion__panel-0
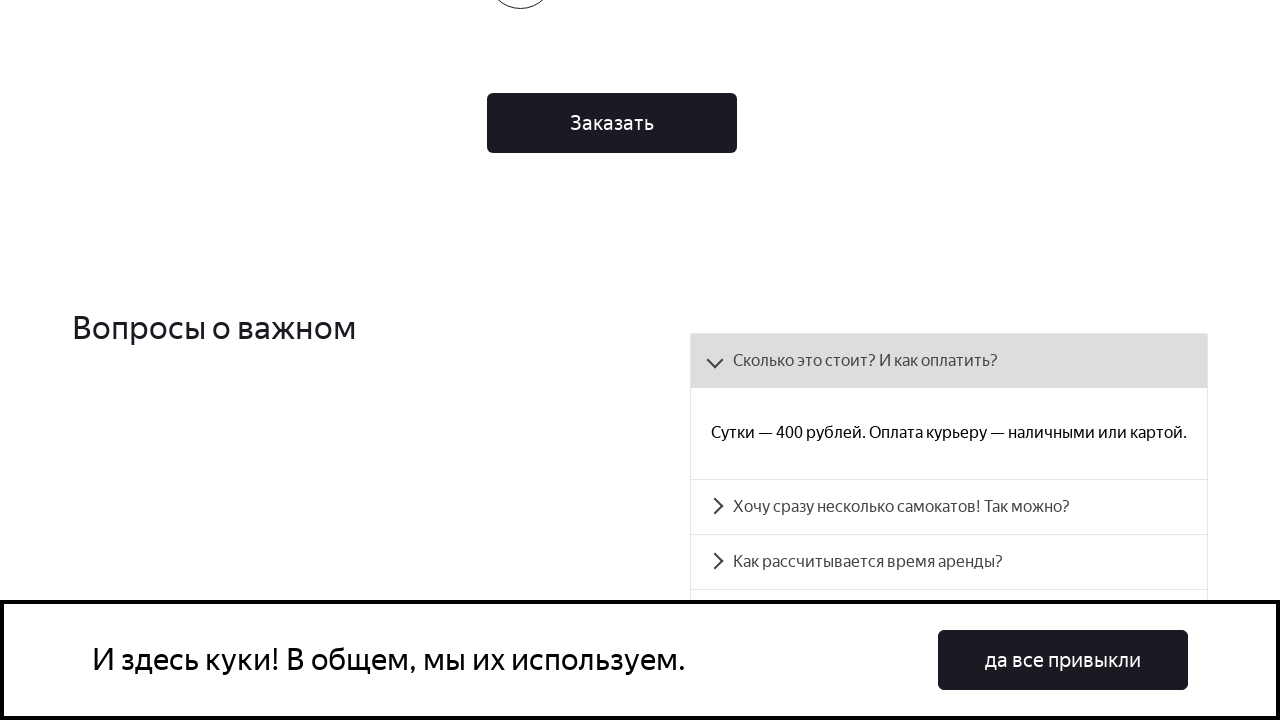

Verified answer text matches expected for accordion__heading-0
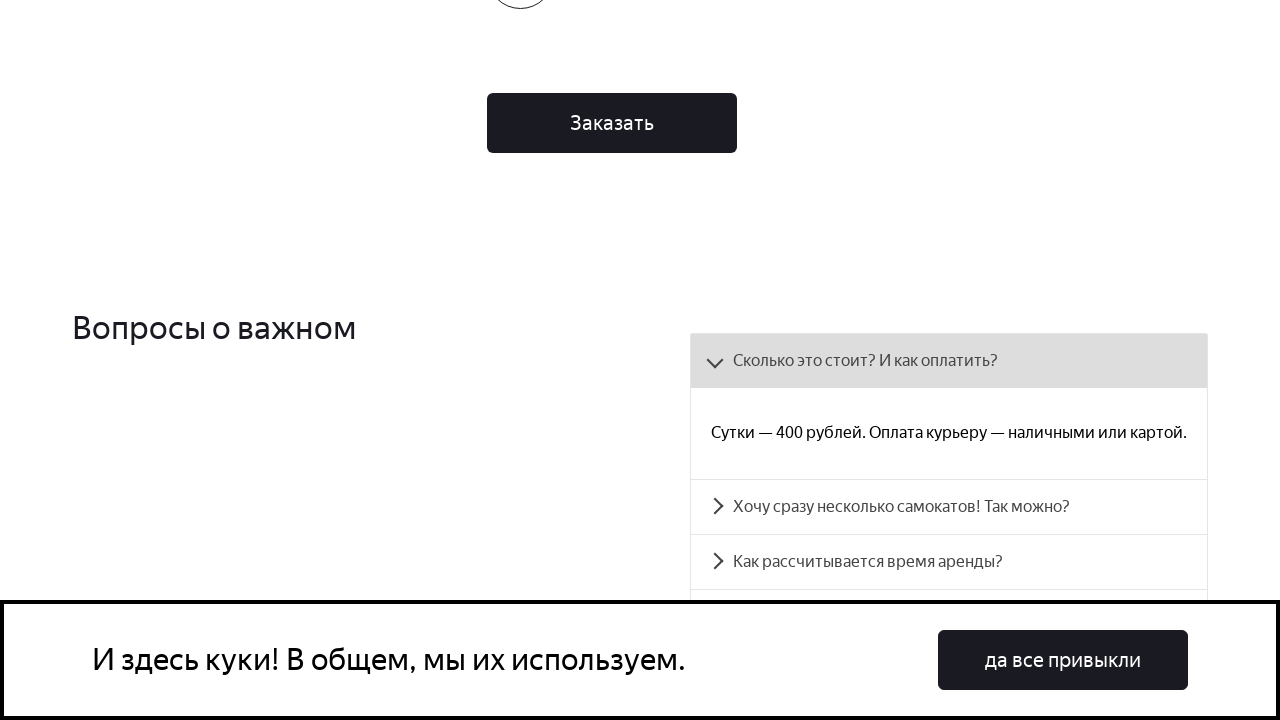

Clicked on FAQ question accordion__heading-1 to expand at (949, 507) on #accordion__heading-1
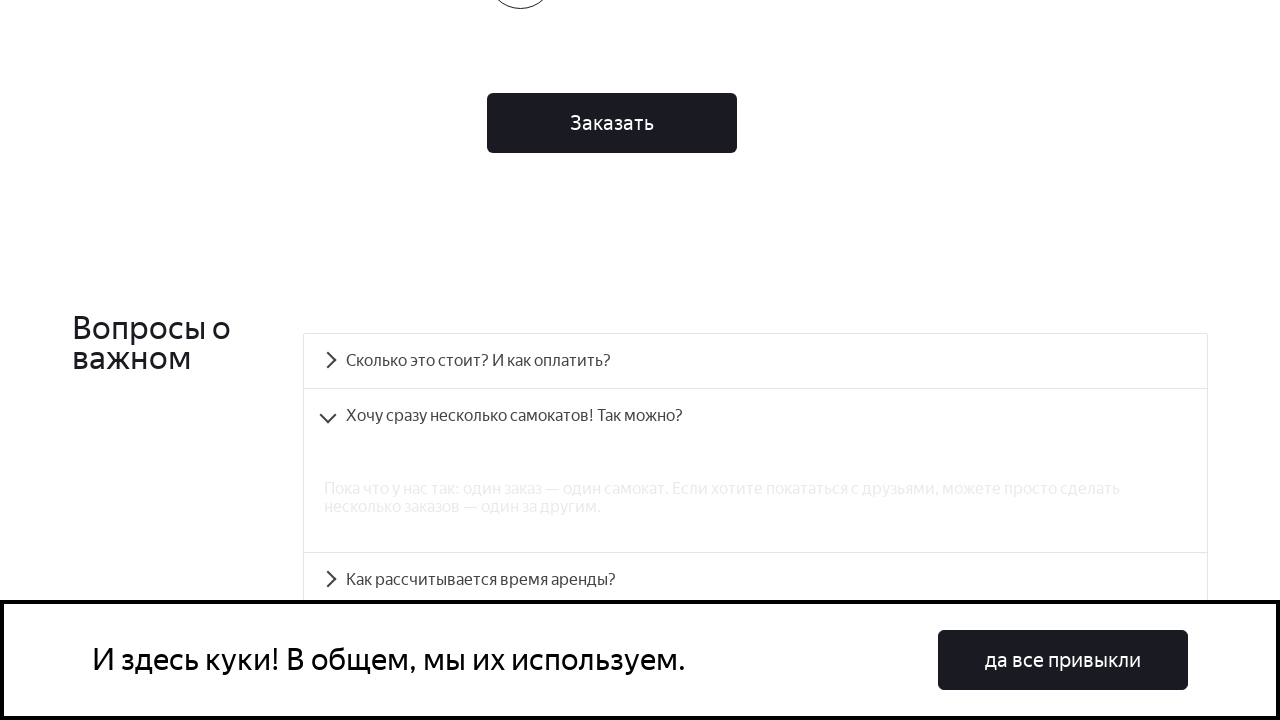

Answer panel accordion__panel-1 became visible
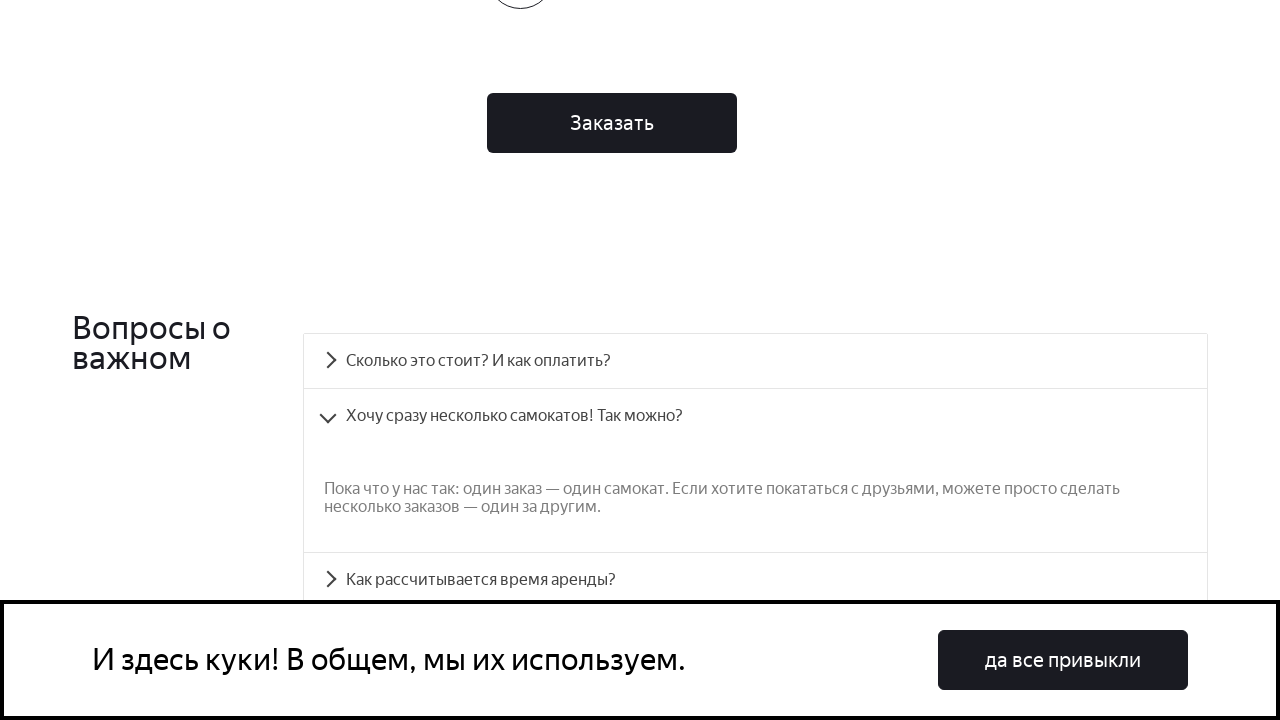

Retrieved answer text from panel accordion__panel-1
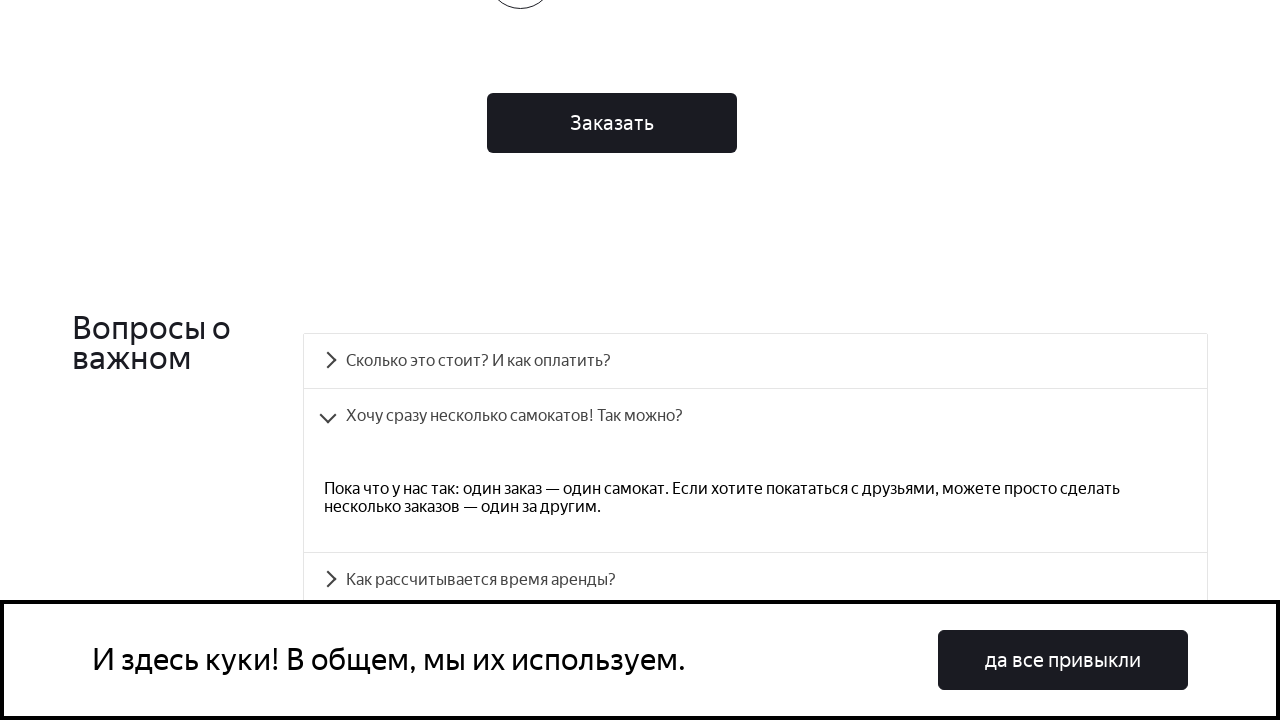

Verified answer text matches expected for accordion__heading-1
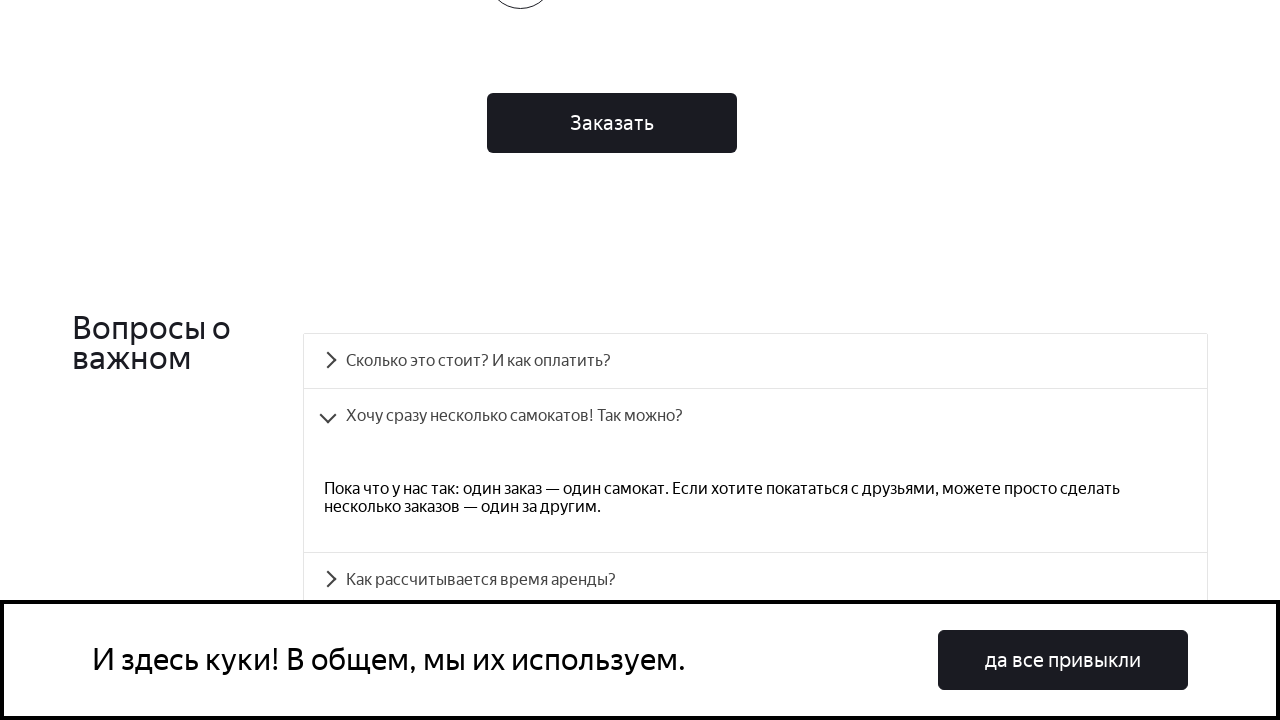

Clicked on FAQ question accordion__heading-2 to expand at (755, 580) on #accordion__heading-2
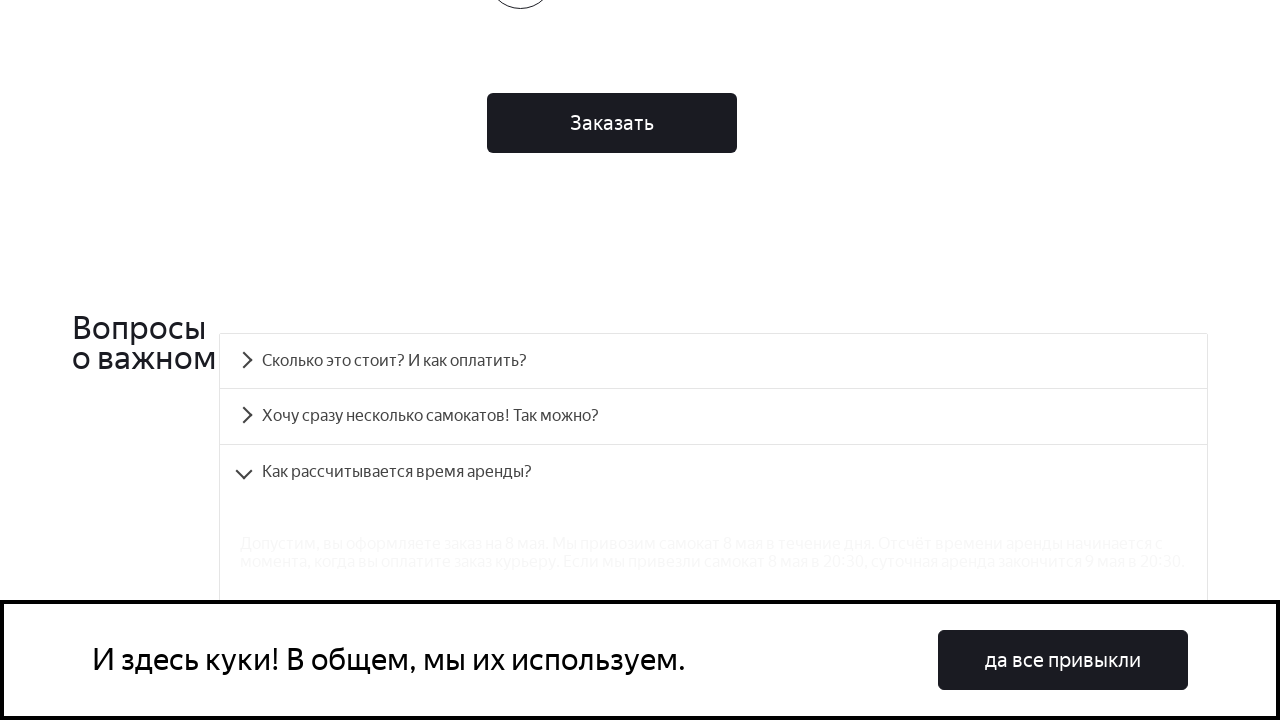

Answer panel accordion__panel-2 became visible
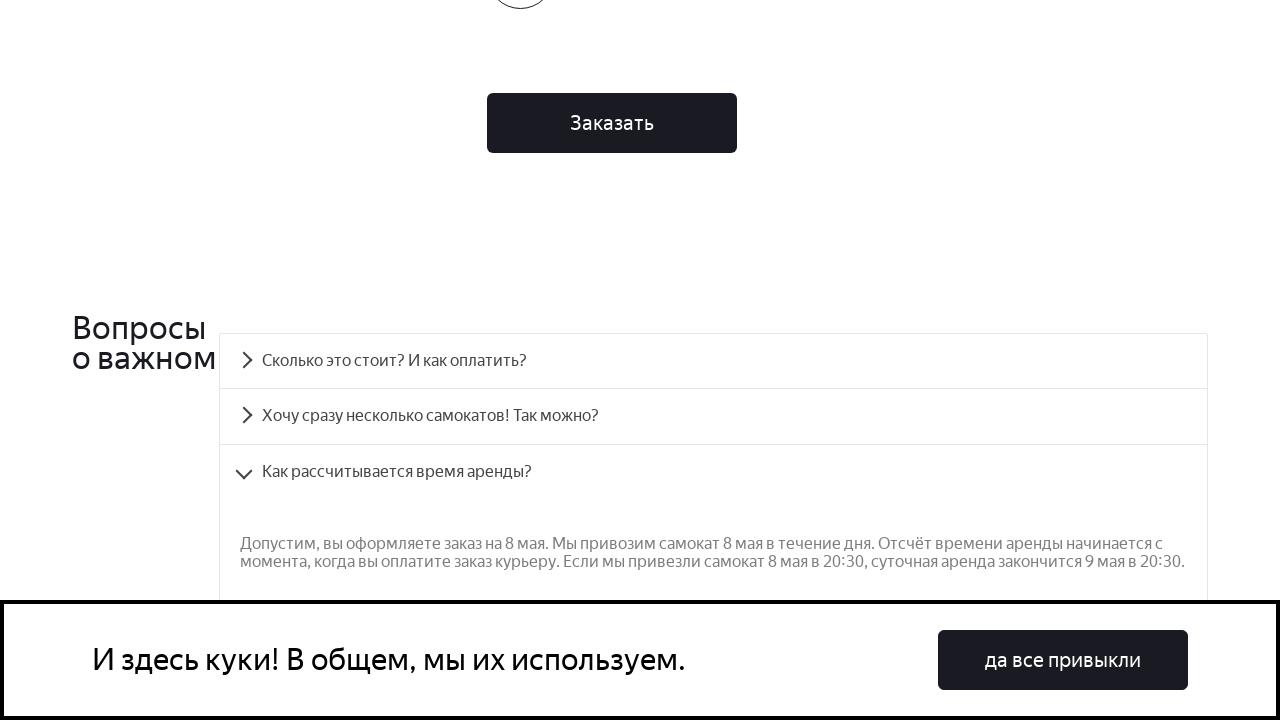

Retrieved answer text from panel accordion__panel-2
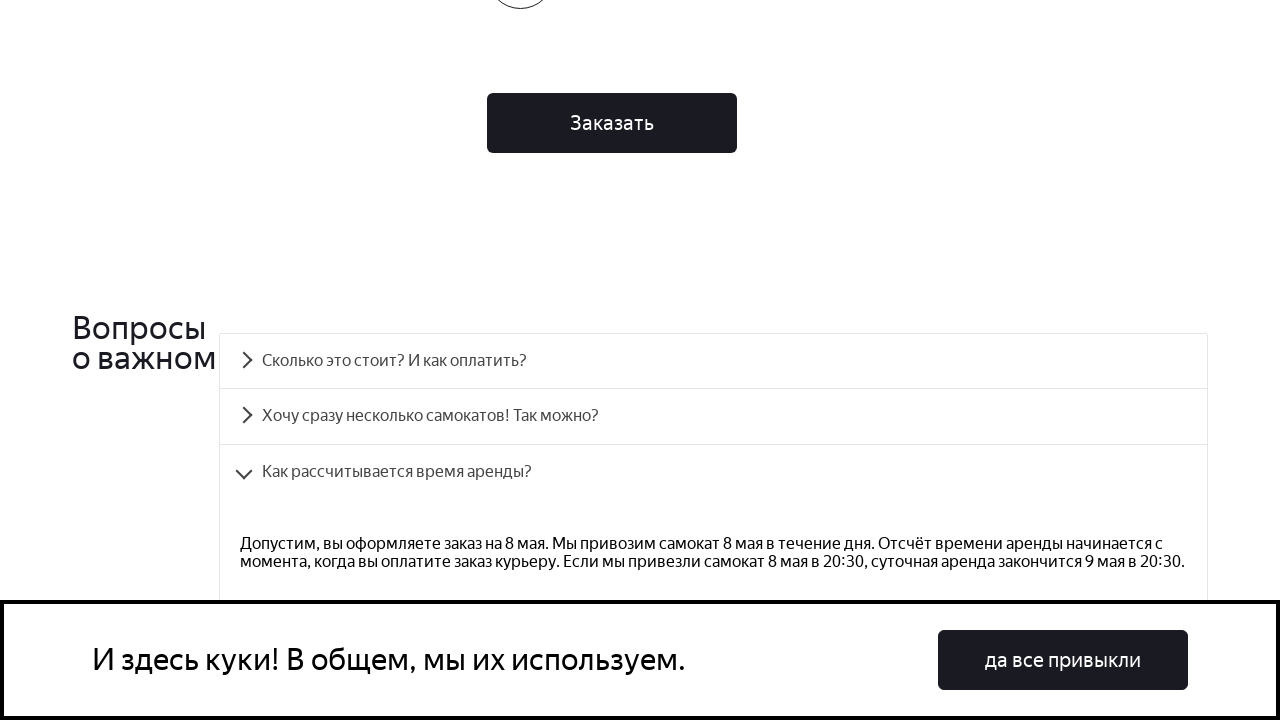

Verified answer text matches expected for accordion__heading-2
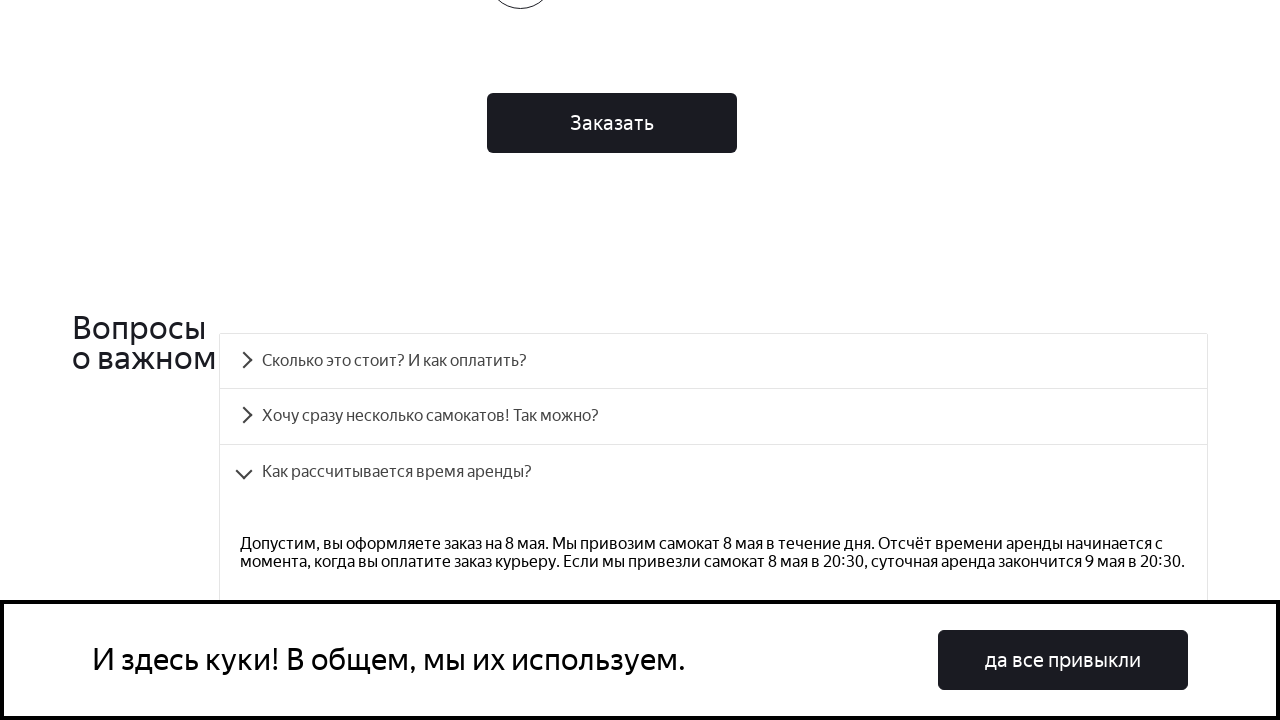

Clicked on FAQ question accordion__heading-3 to expand at (714, 361) on #accordion__heading-3
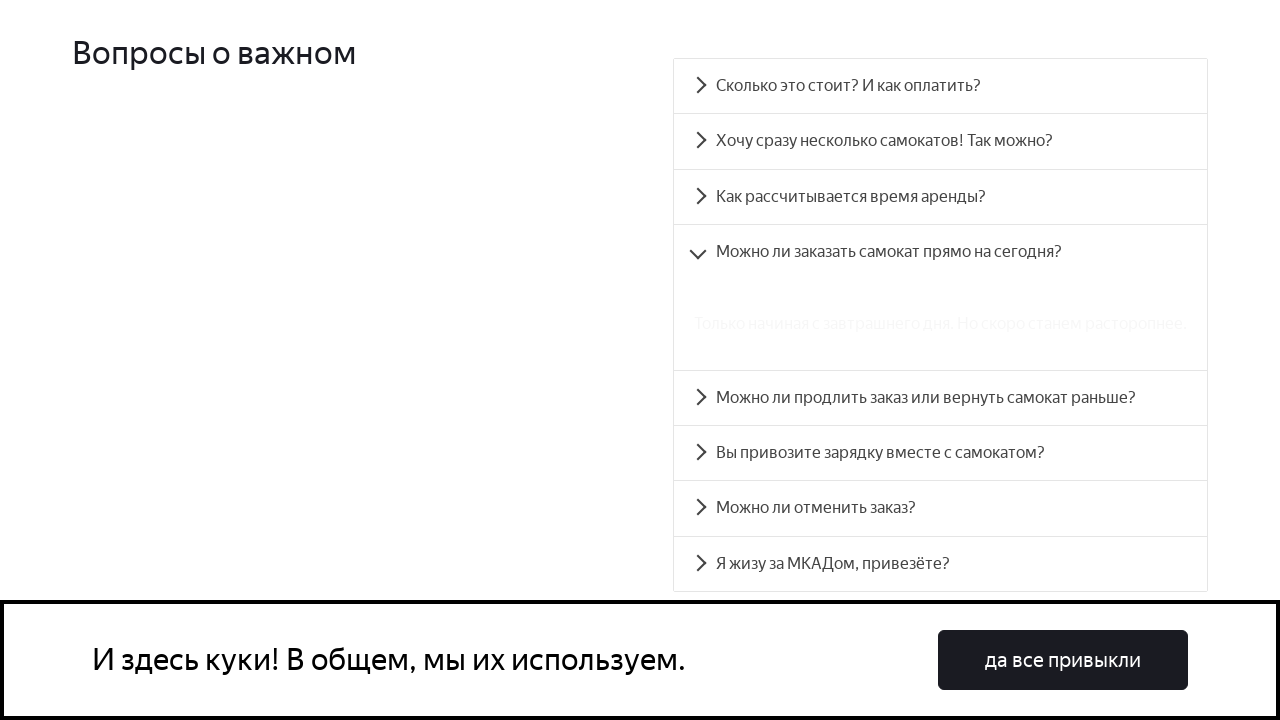

Answer panel accordion__panel-3 became visible
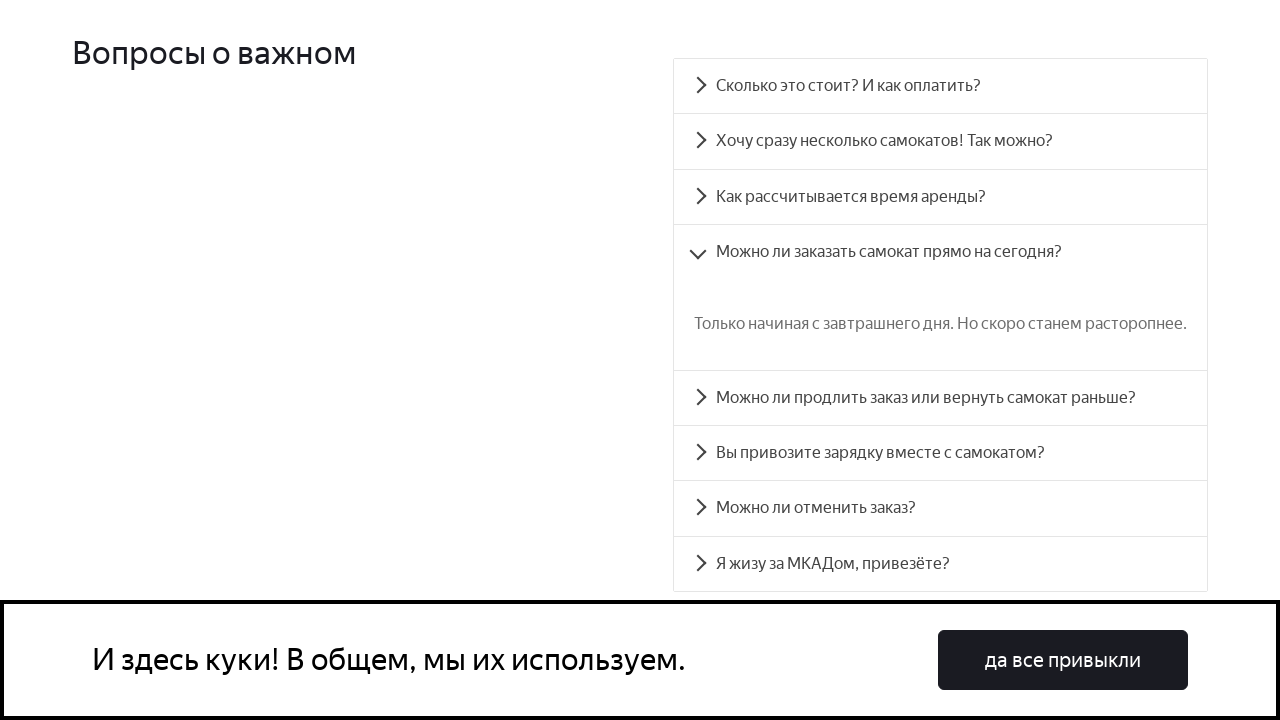

Retrieved answer text from panel accordion__panel-3
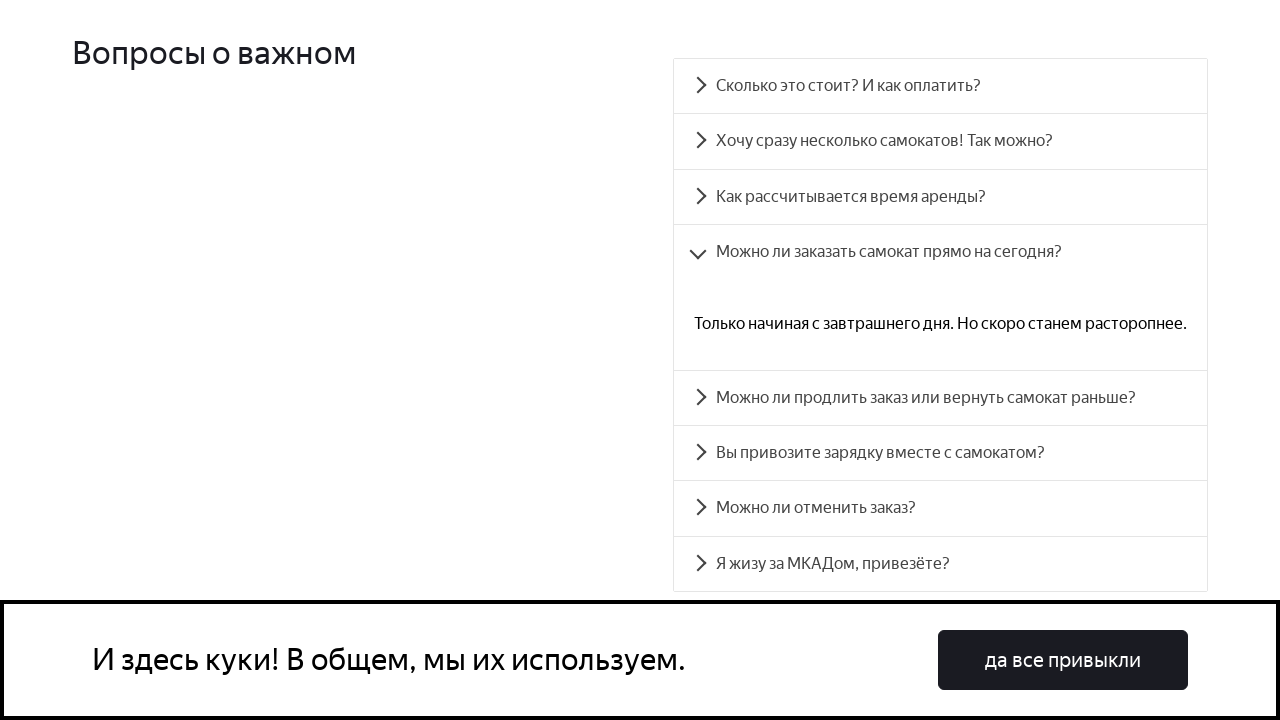

Verified answer text matches expected for accordion__heading-3
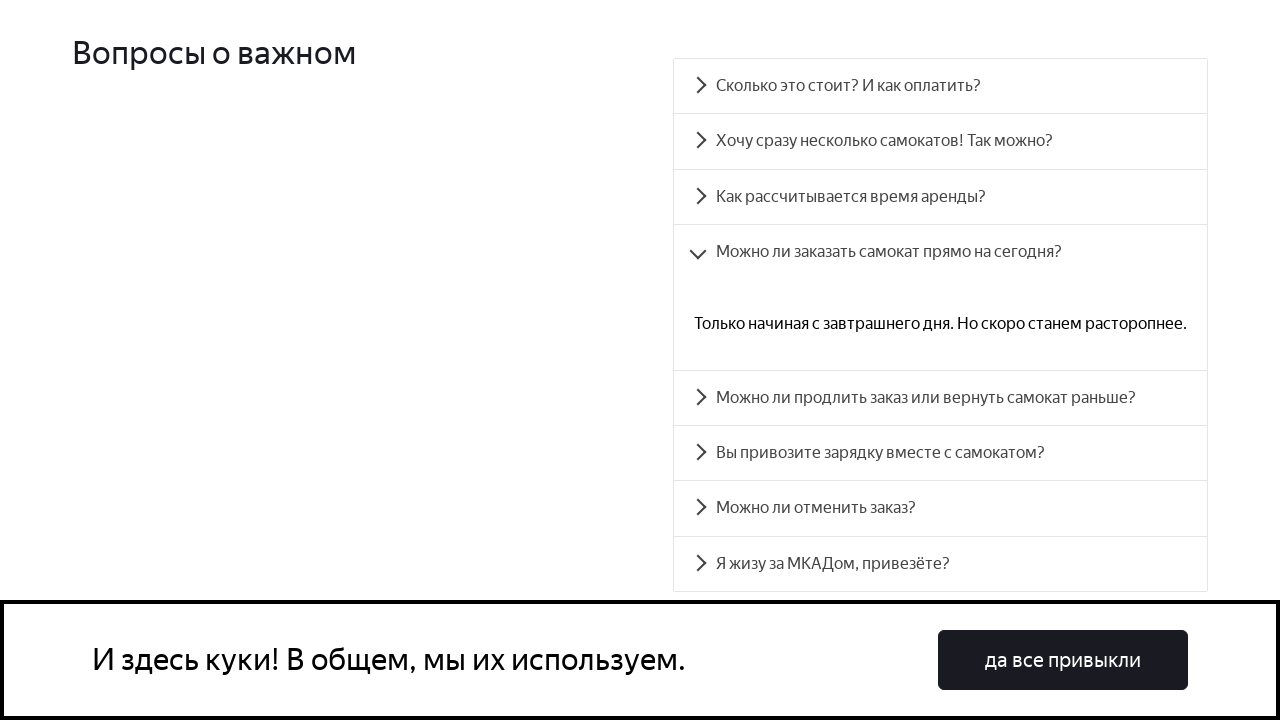

Clicked on FAQ question accordion__heading-4 to expand at (940, 398) on #accordion__heading-4
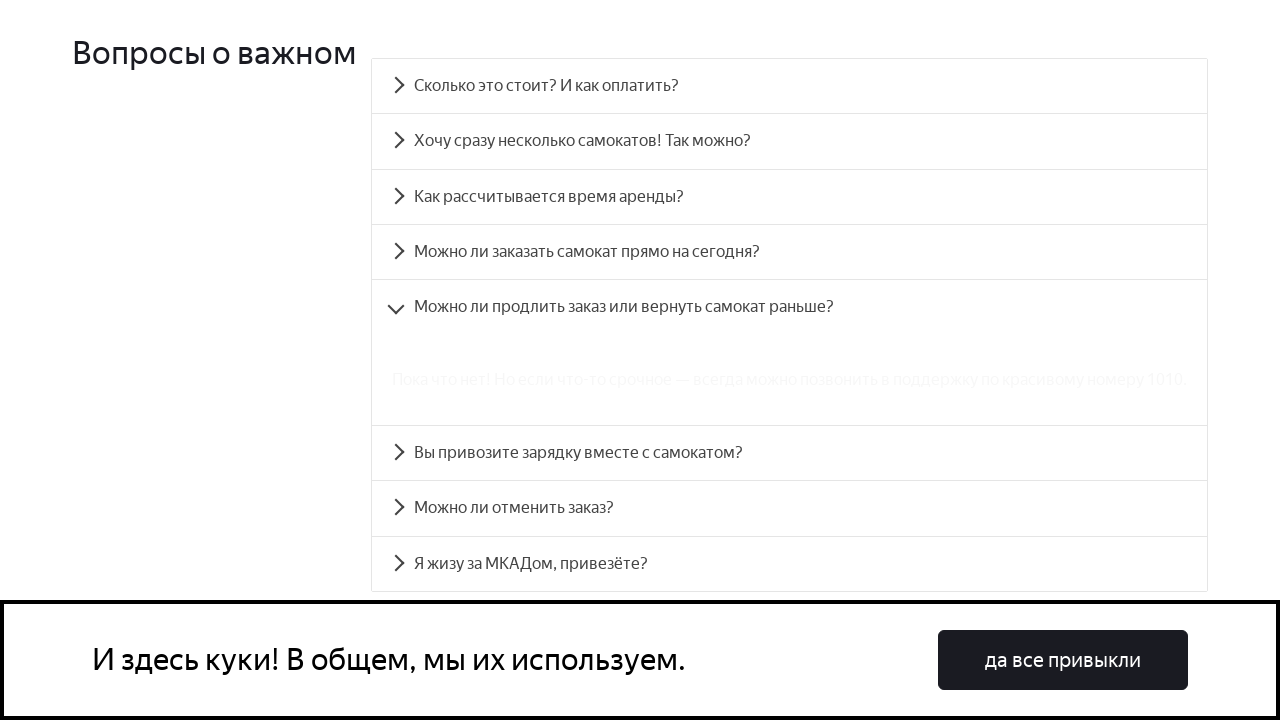

Answer panel accordion__panel-4 became visible
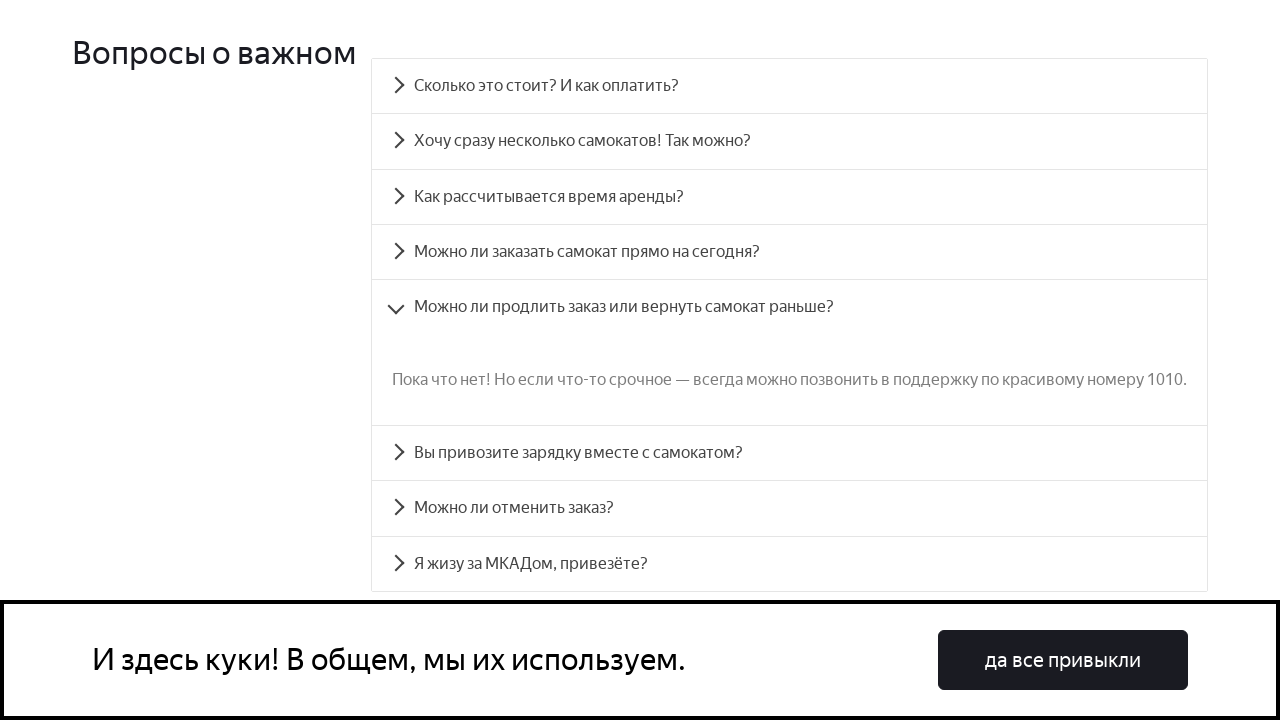

Retrieved answer text from panel accordion__panel-4
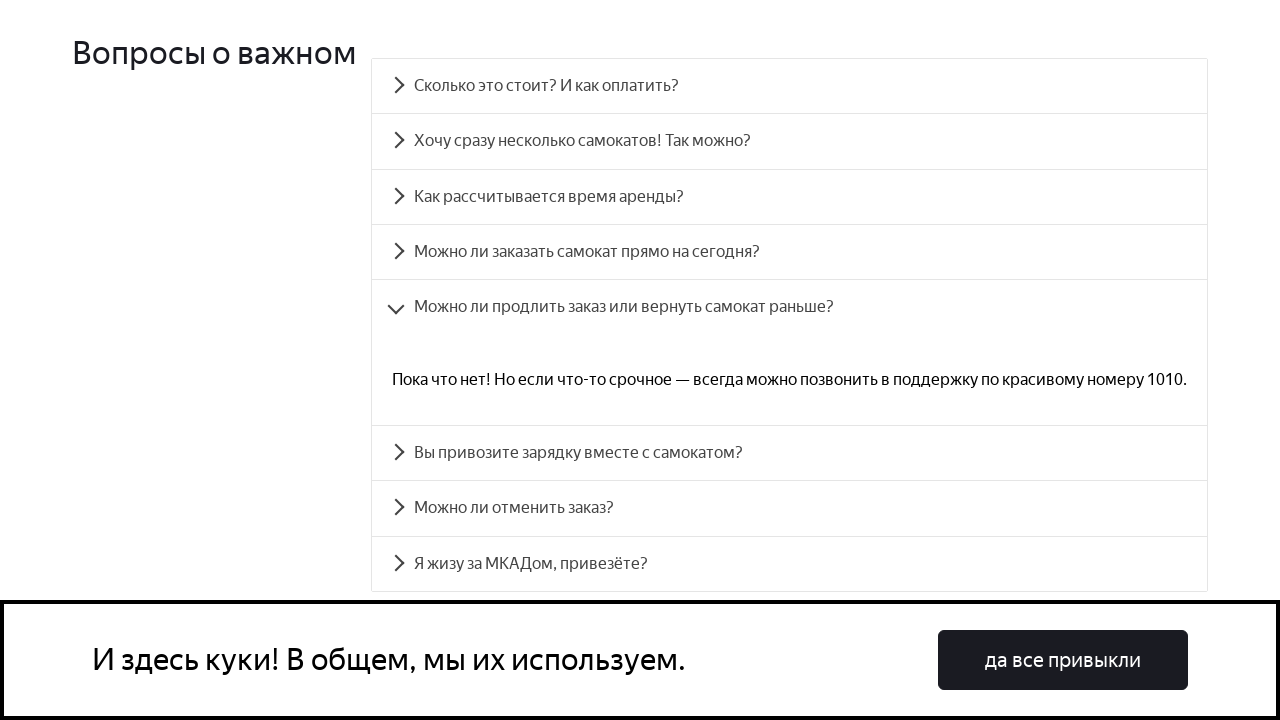

Verified answer text matches expected for accordion__heading-4
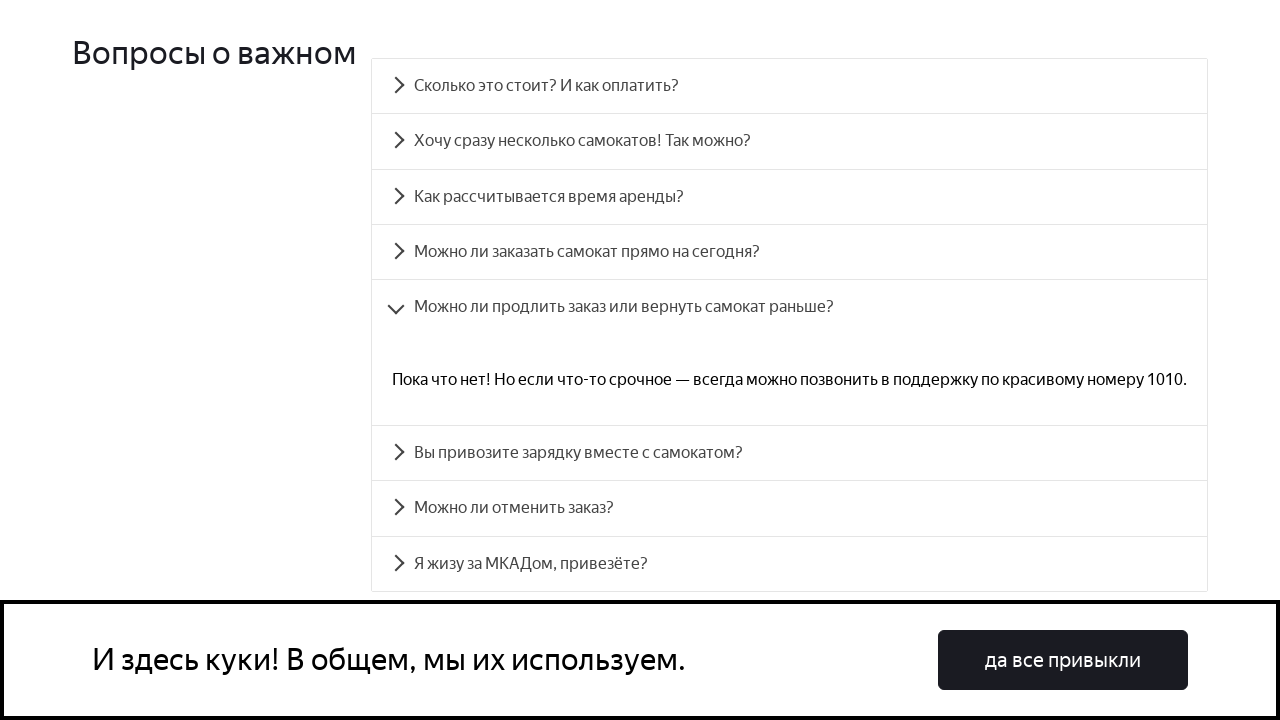

Clicked on FAQ question accordion__heading-5 to expand at (790, 453) on #accordion__heading-5
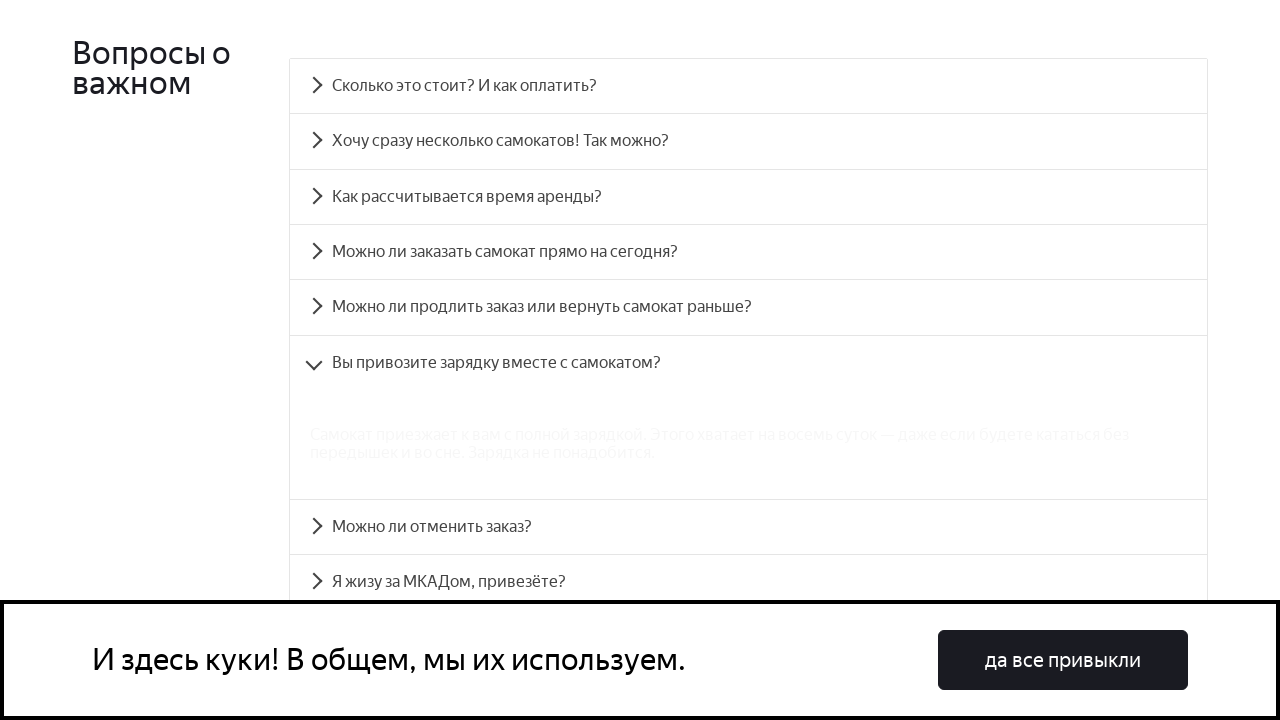

Answer panel accordion__panel-5 became visible
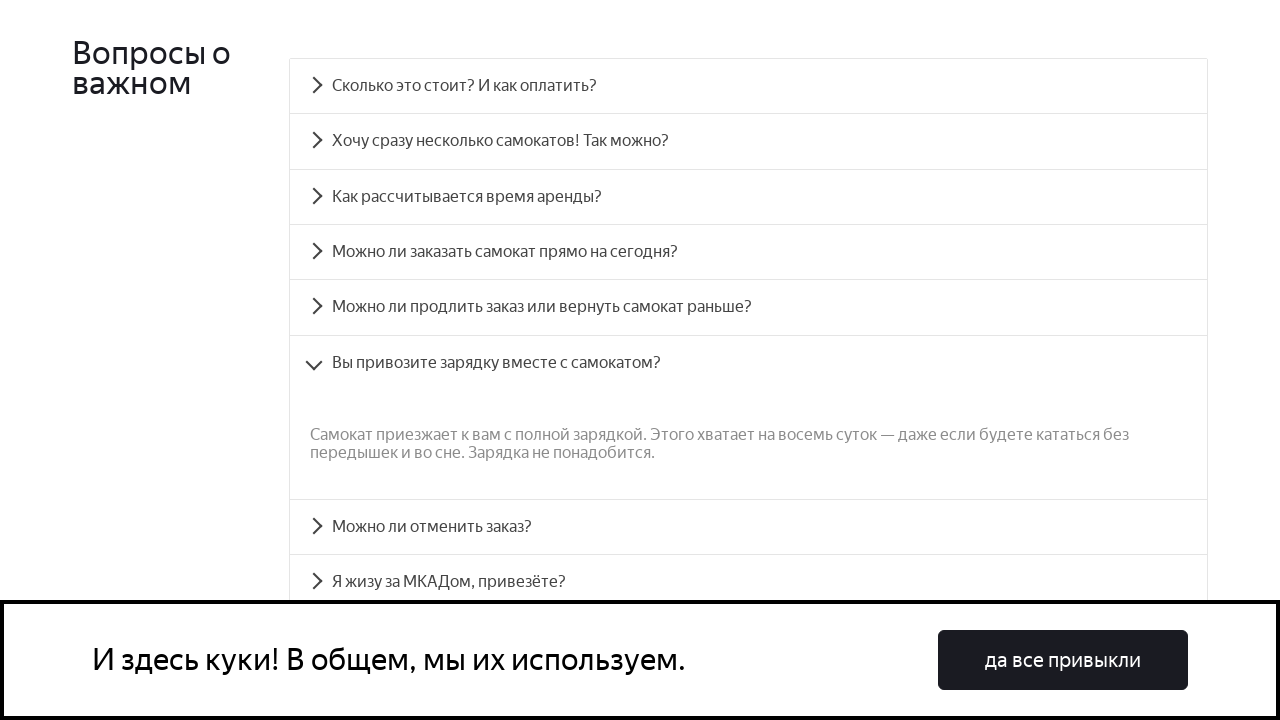

Retrieved answer text from panel accordion__panel-5
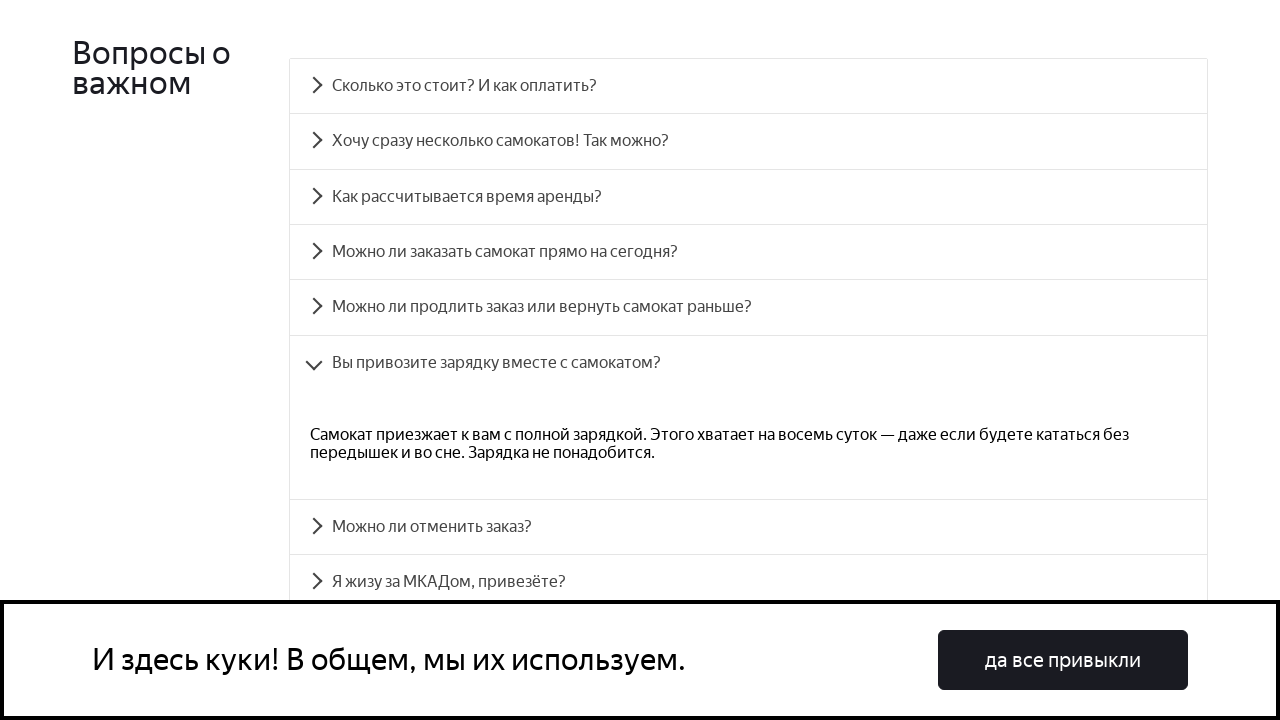

Verified answer text matches expected for accordion__heading-5
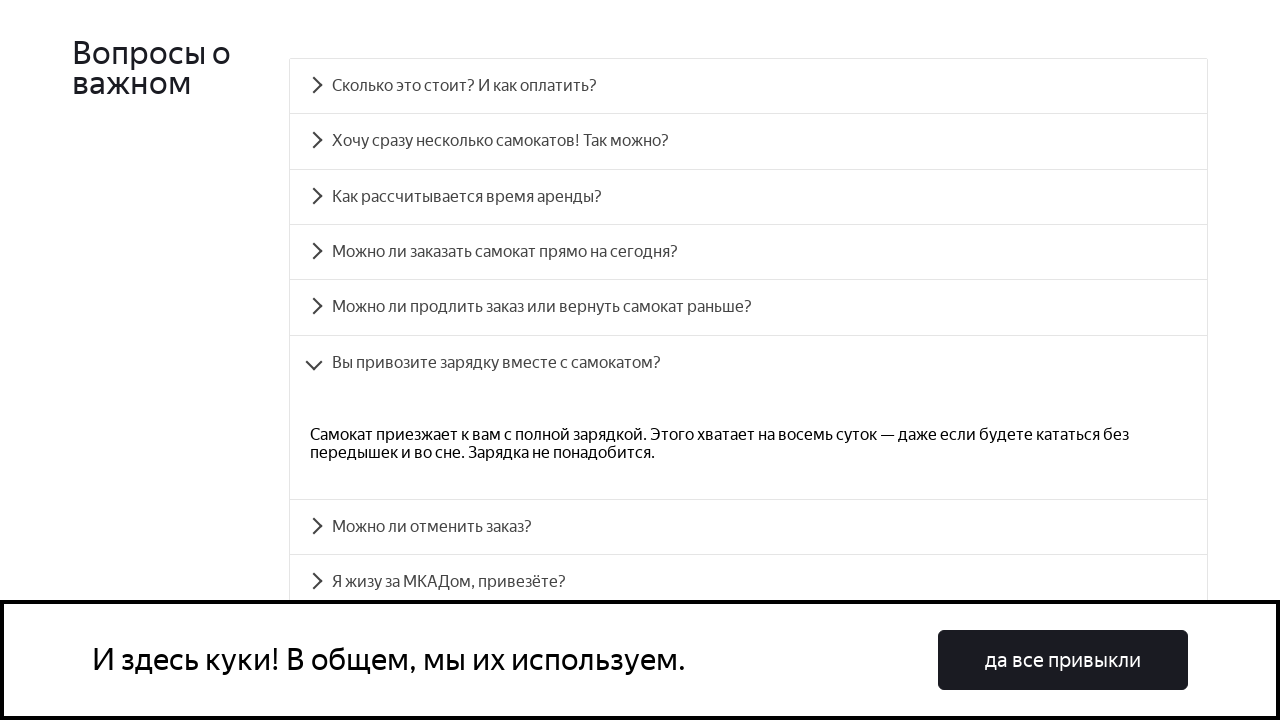

Clicked on FAQ question accordion__heading-6 to expand at (748, 527) on #accordion__heading-6
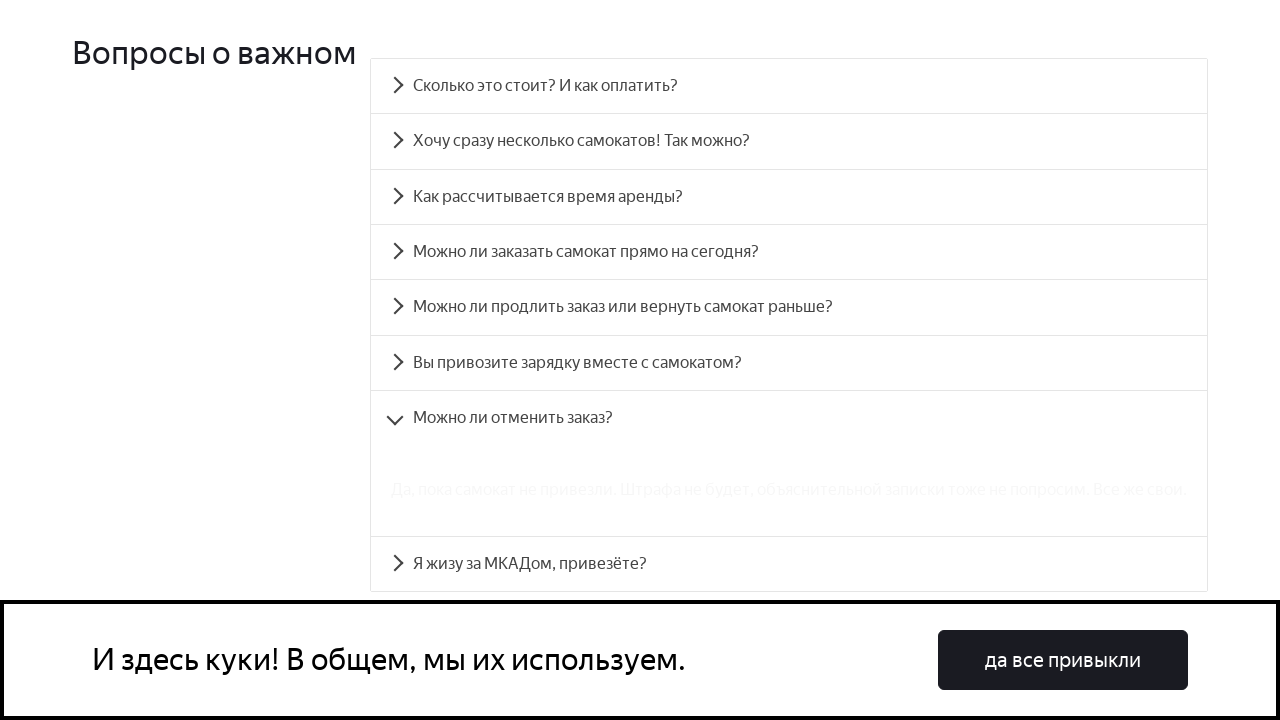

Answer panel accordion__panel-6 became visible
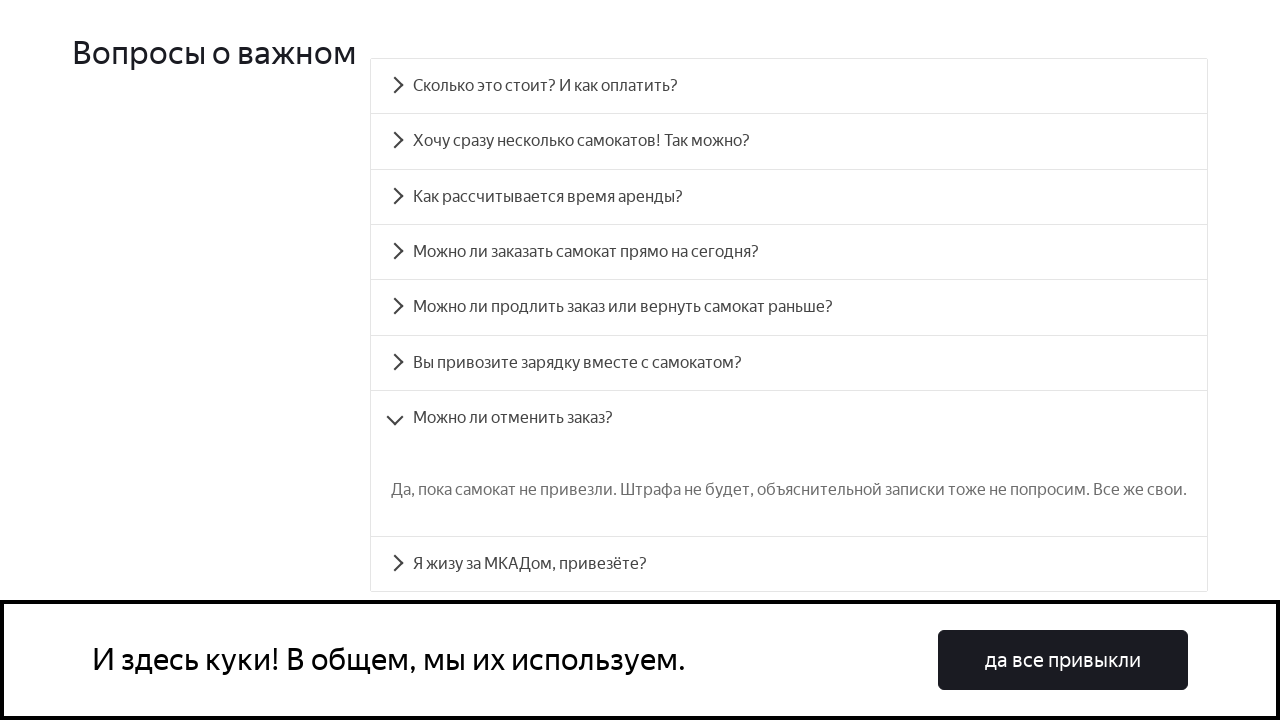

Retrieved answer text from panel accordion__panel-6
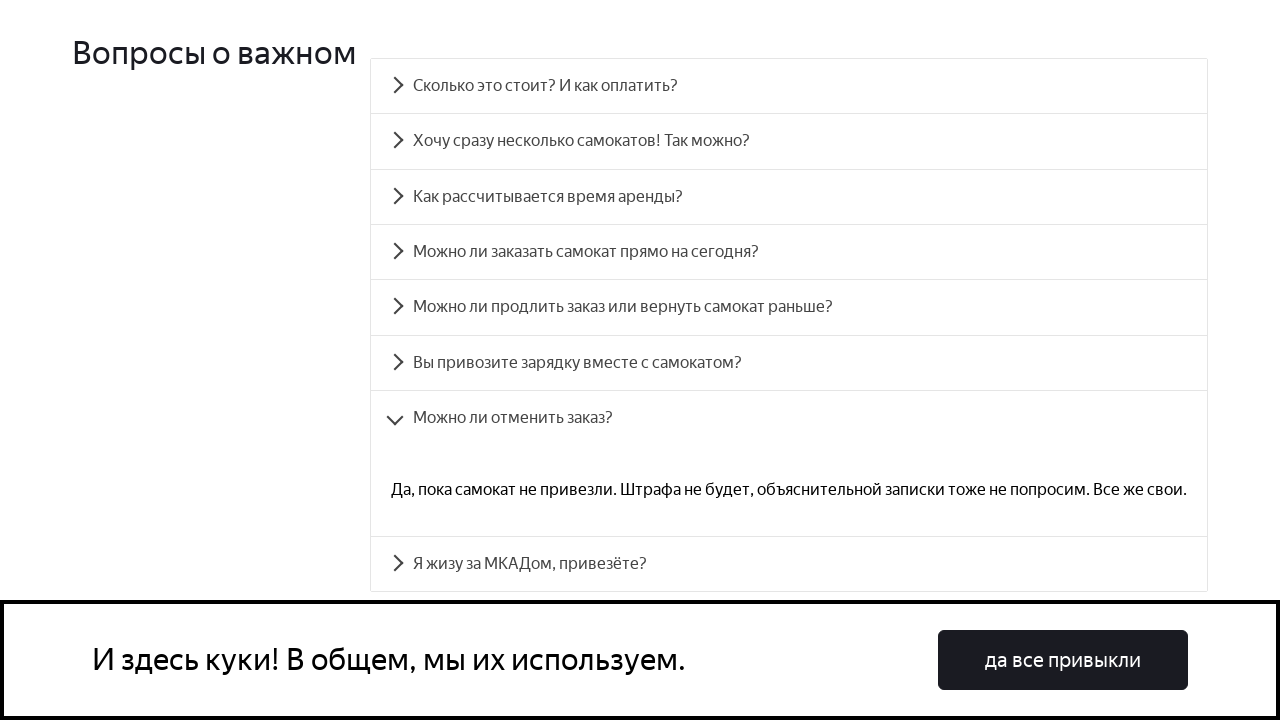

Verified answer text matches expected for accordion__heading-6
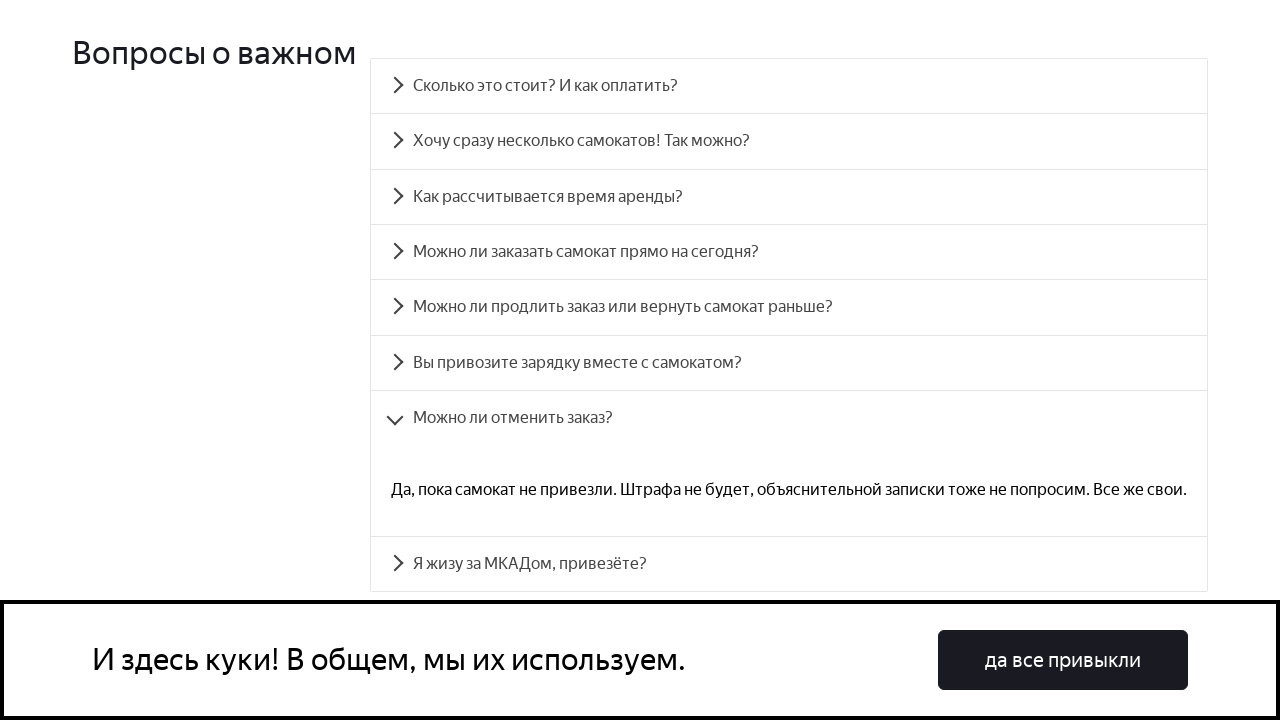

Clicked on FAQ question accordion__heading-7 to expand at (789, 564) on #accordion__heading-7
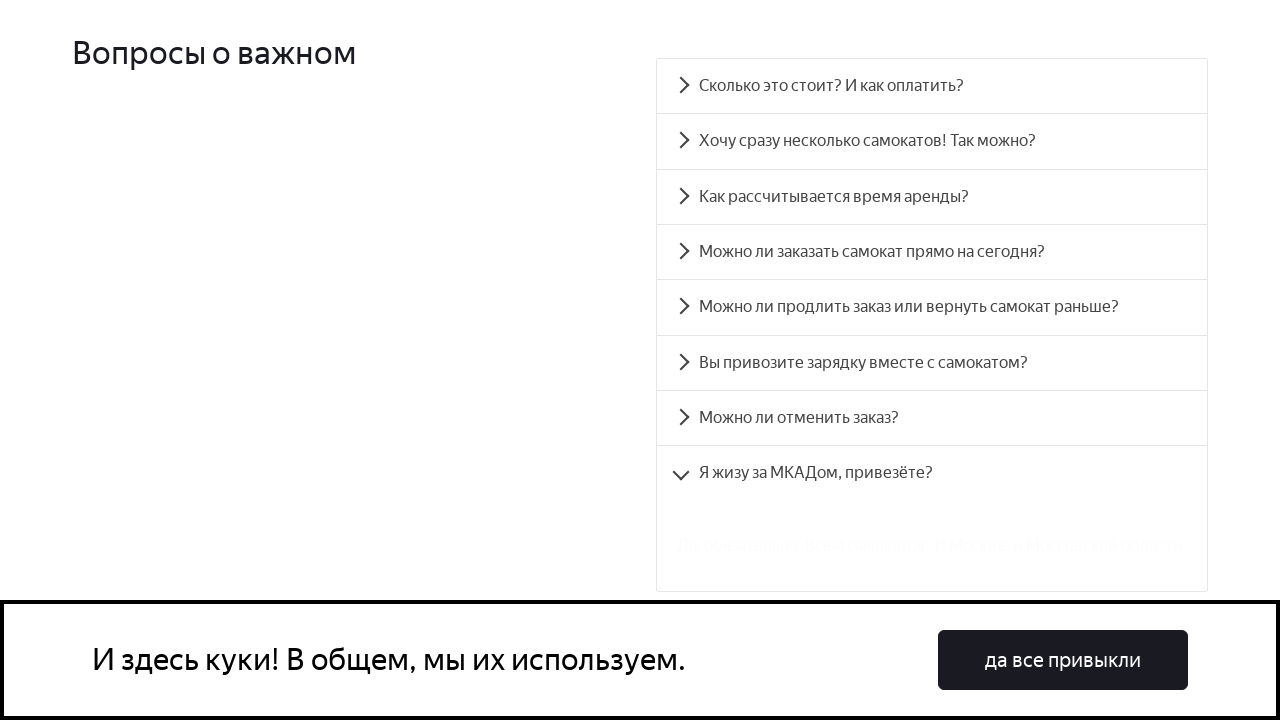

Answer panel accordion__panel-7 became visible
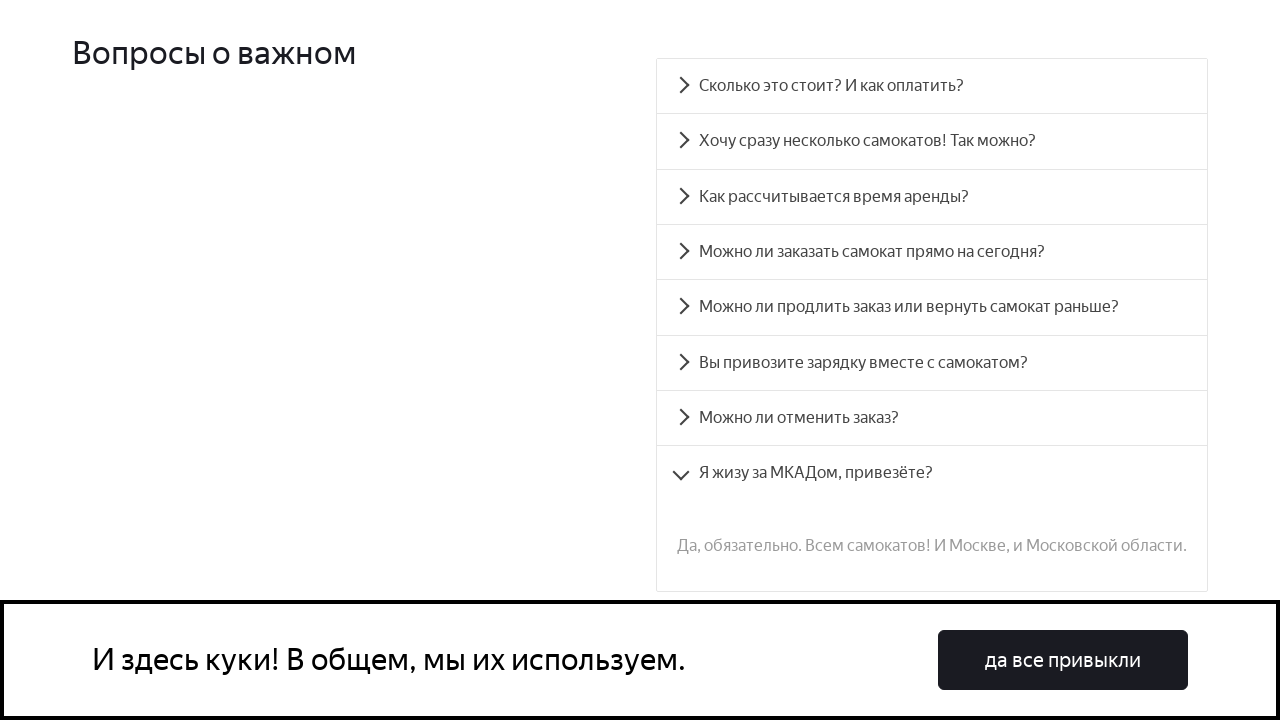

Retrieved answer text from panel accordion__panel-7
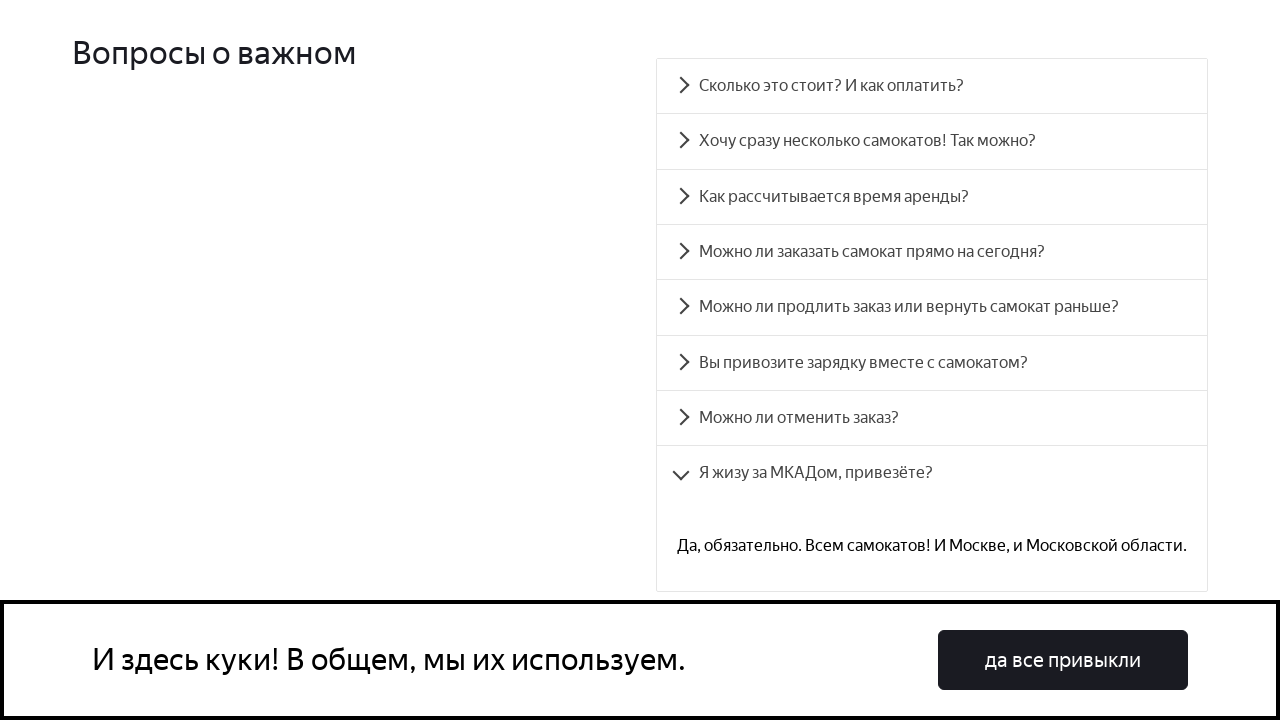

Verified answer text matches expected for accordion__heading-7
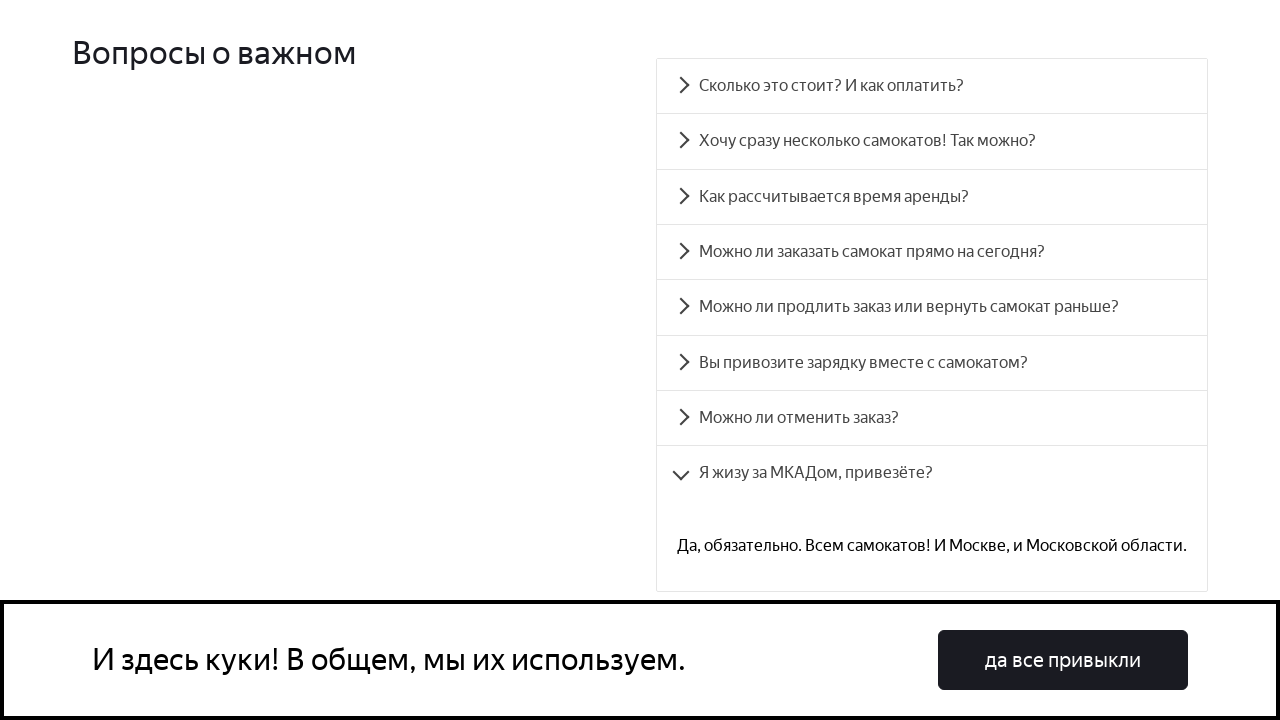

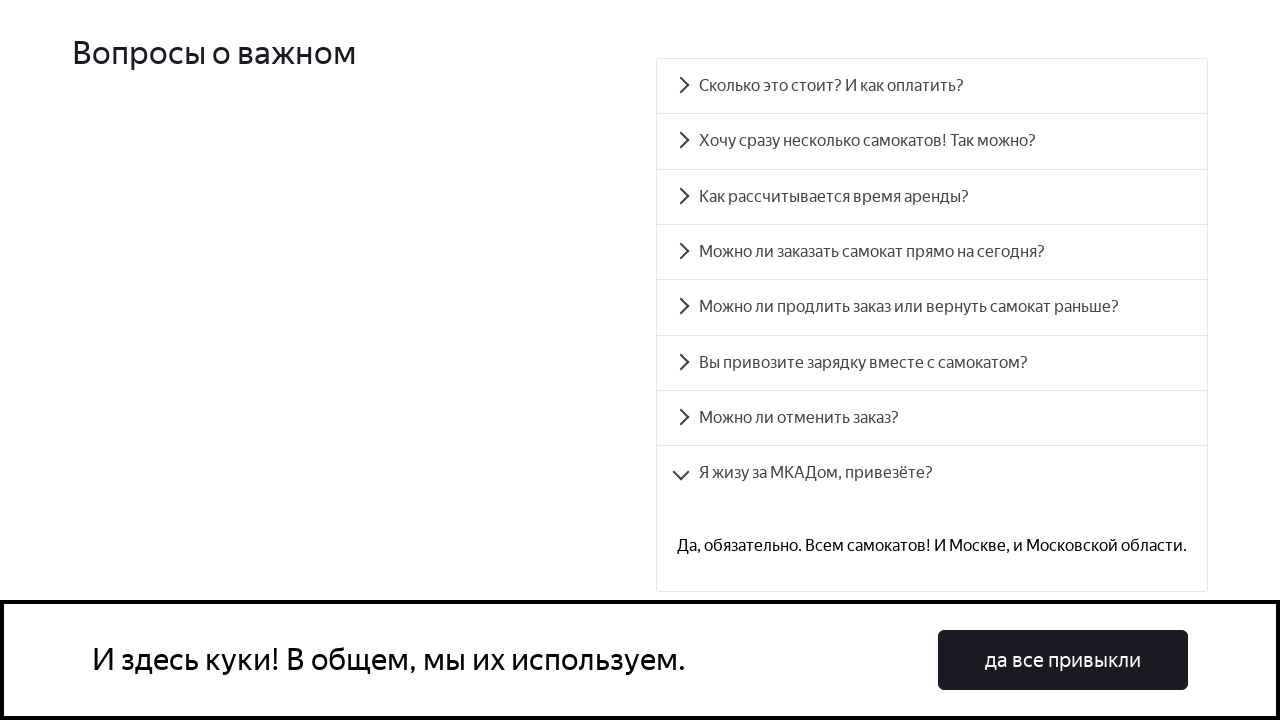